Tests static dropdown functionality by selecting a currency option (USD) from a dropdown menu on a practice website

Starting URL: https://rahulshettyacademy.com/dropdownsPractise/

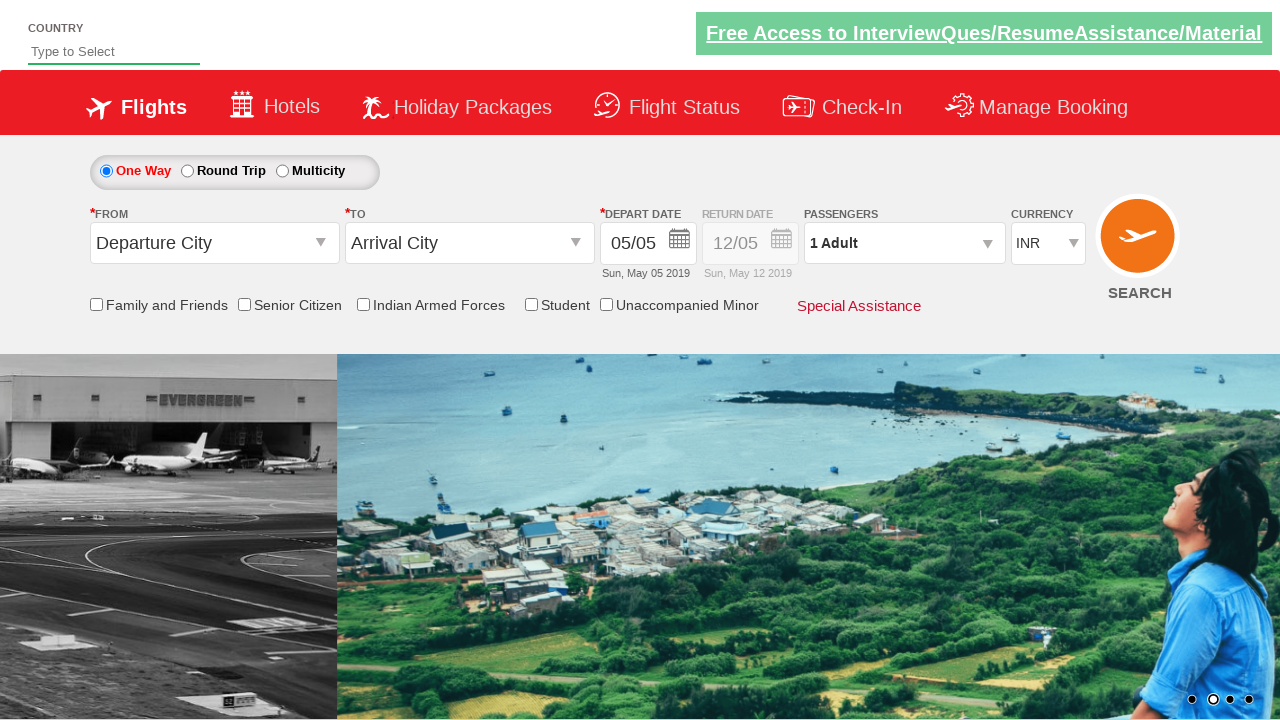

Navigated to dropdown practice website
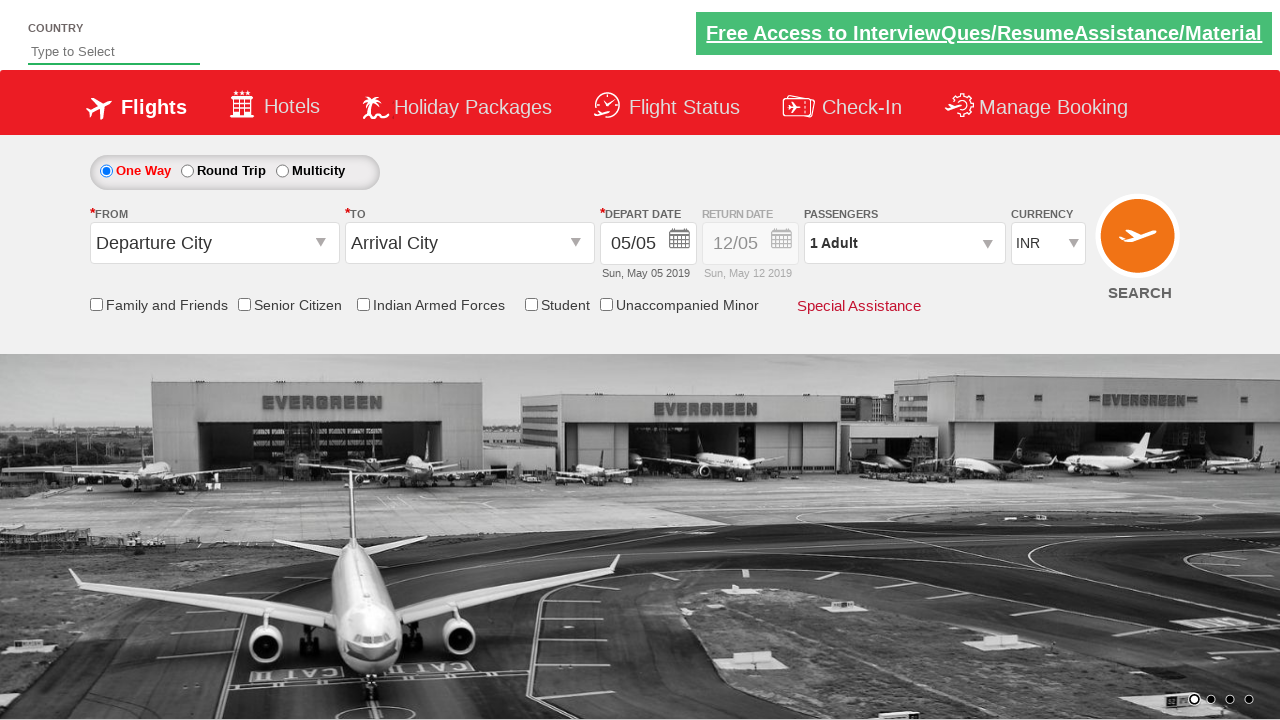

Selected USD from the currency dropdown menu on #ctl00_mainContent_DropDownListCurrency
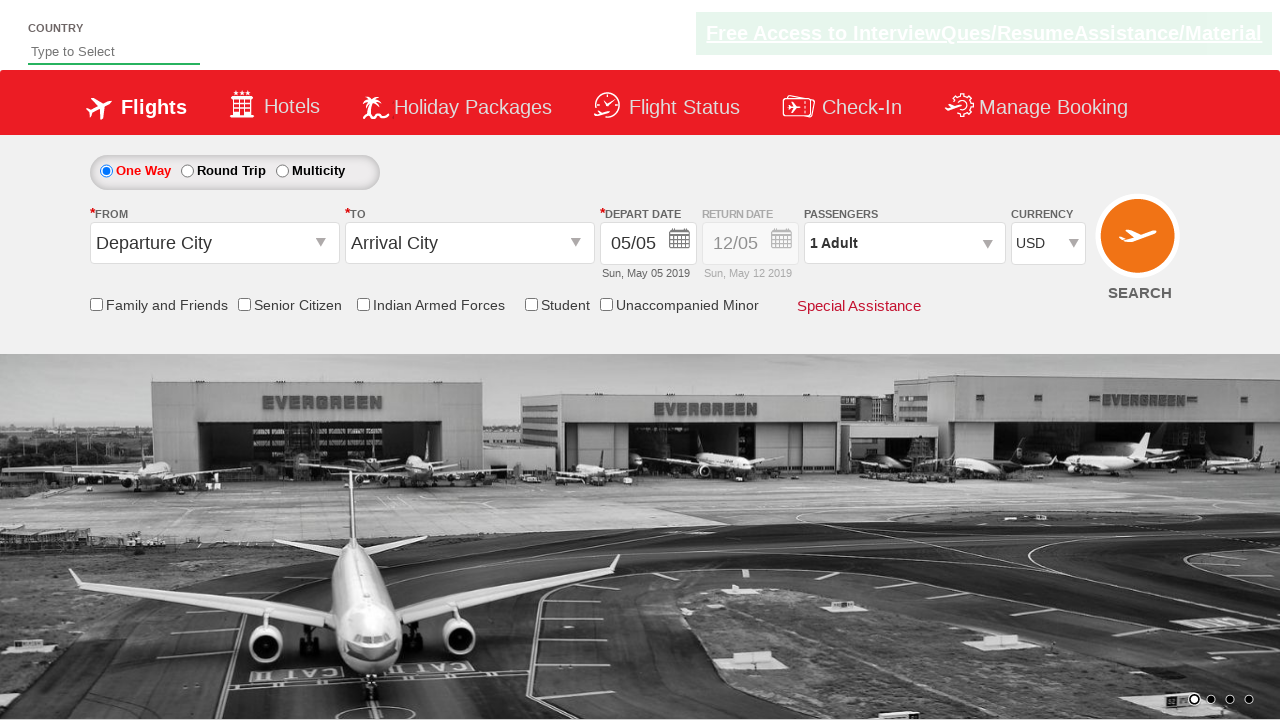

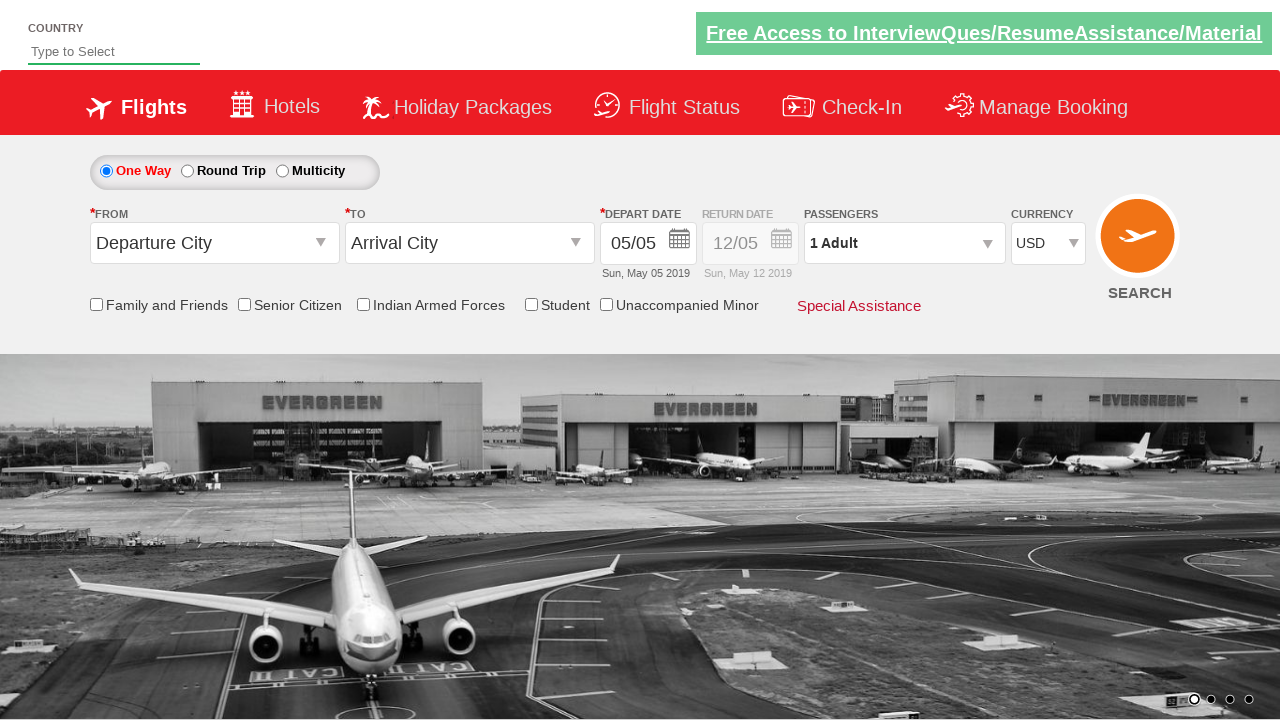